Tests checkbox functionality by checking and then unchecking a checkbox on the automation practice page

Starting URL: https://rahulshettyacademy.com/AutomationPractice/

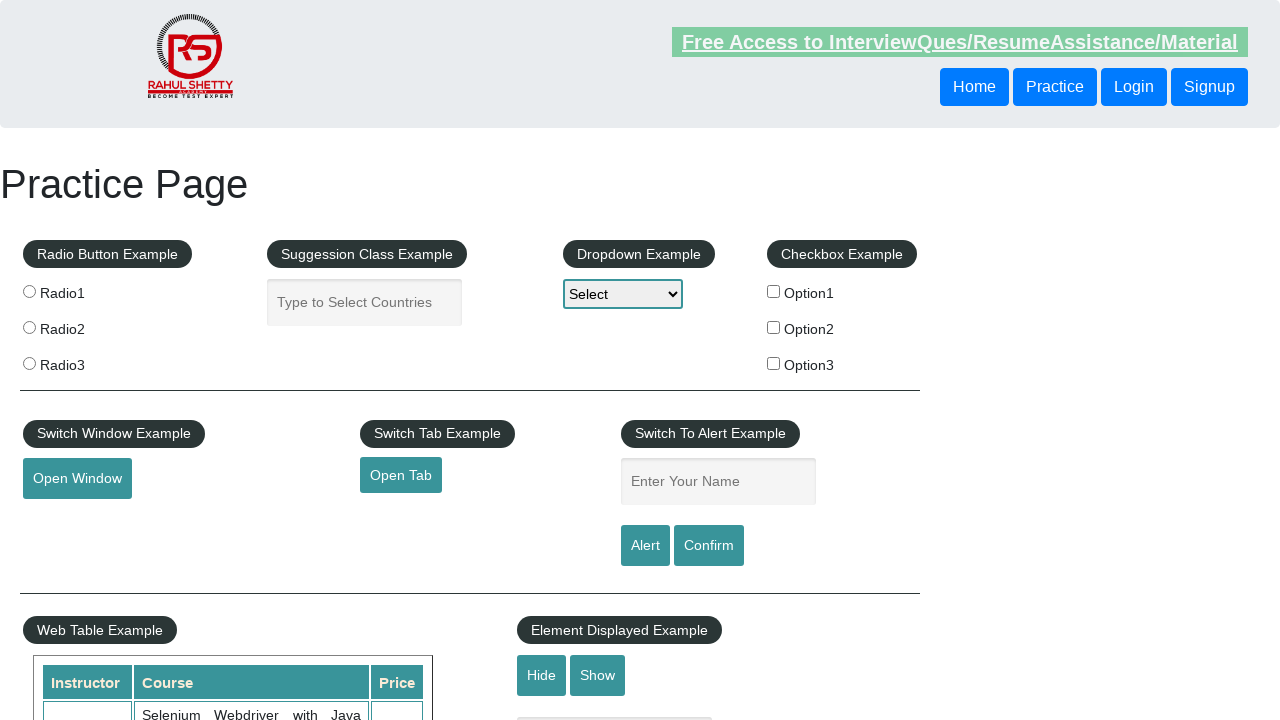

Clicked the first checkbox to check it at (774, 291) on (//input[@type='checkbox'])[1]
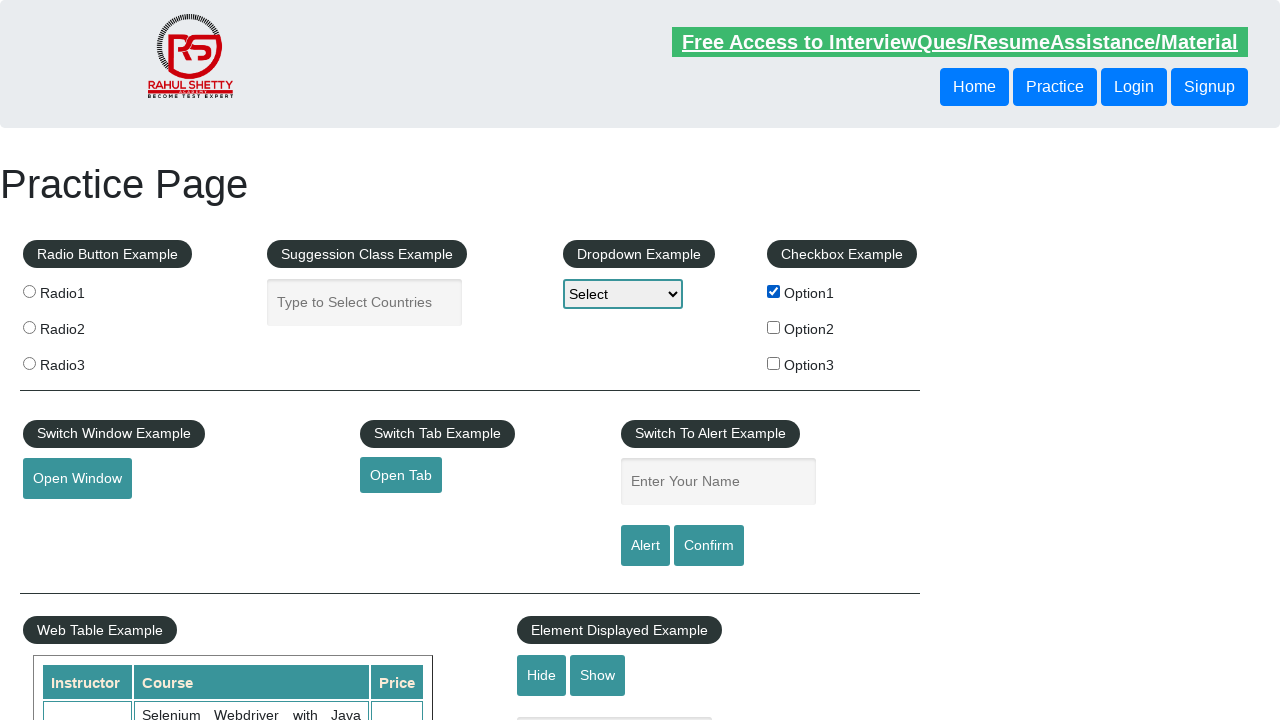

Verified that the first checkbox is checked
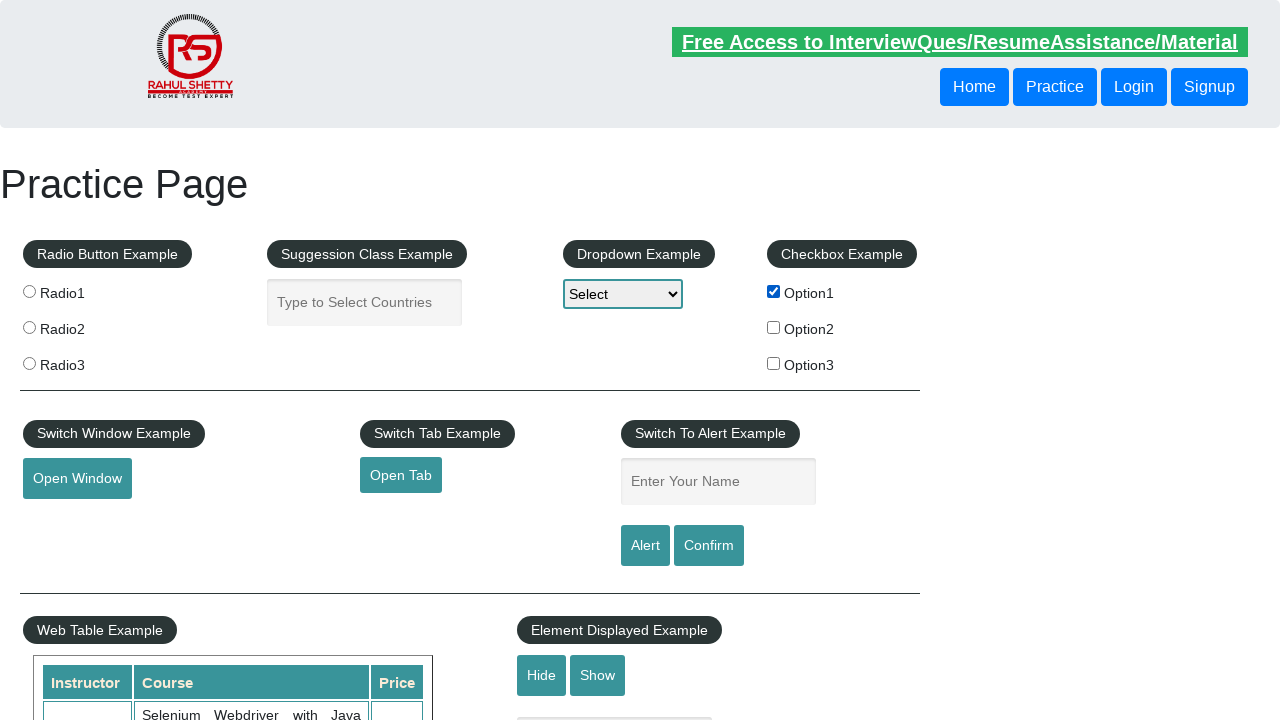

Clicked the first checkbox to uncheck it at (774, 291) on (//input[@type='checkbox'])[1]
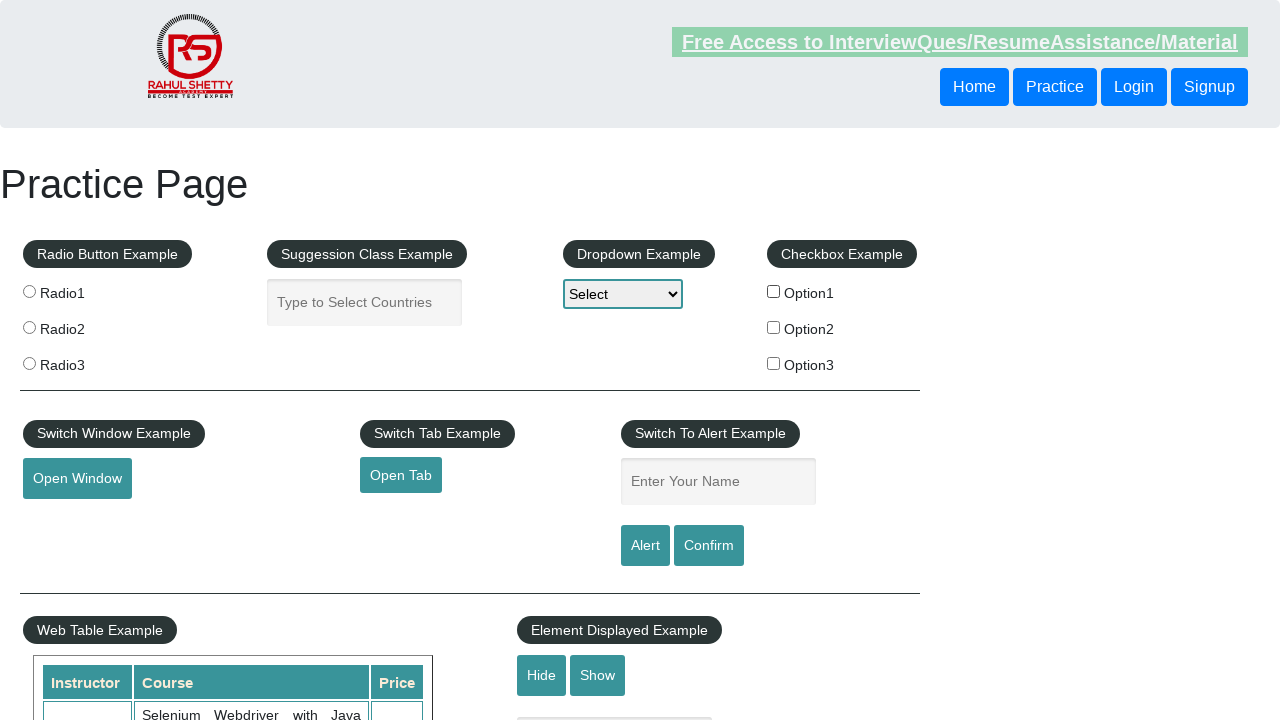

Verified that the first checkbox is unchecked
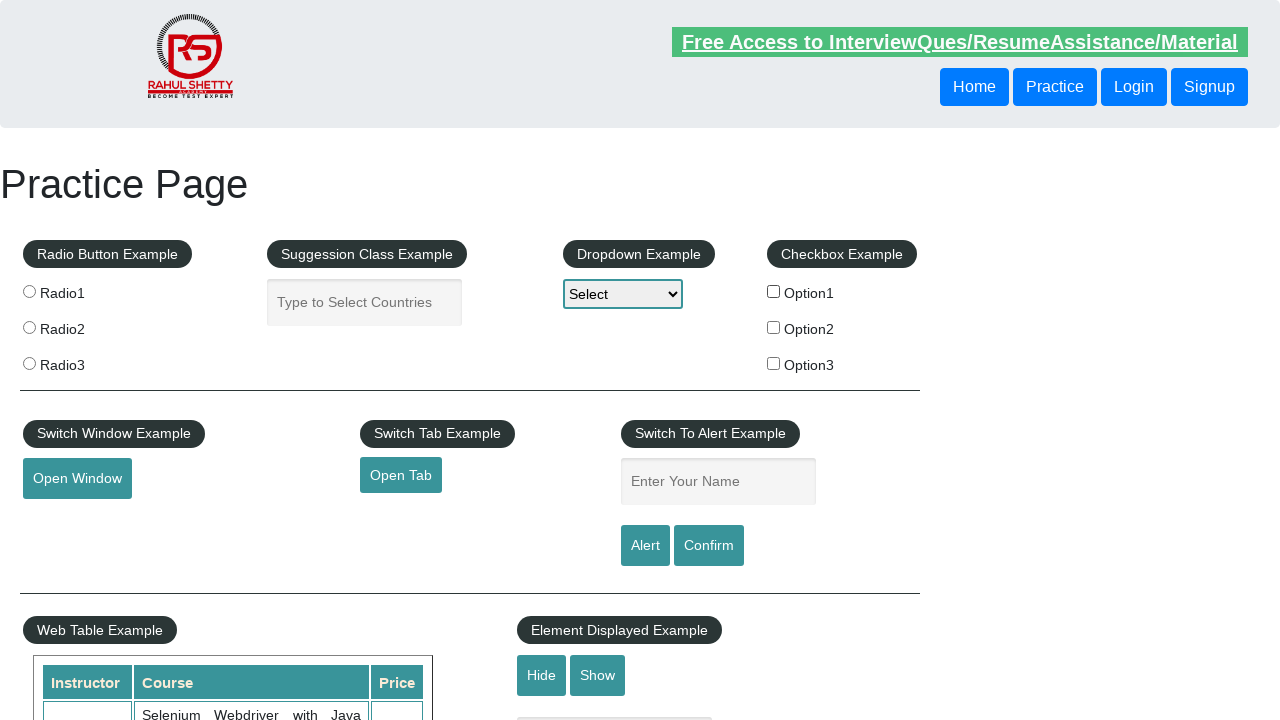

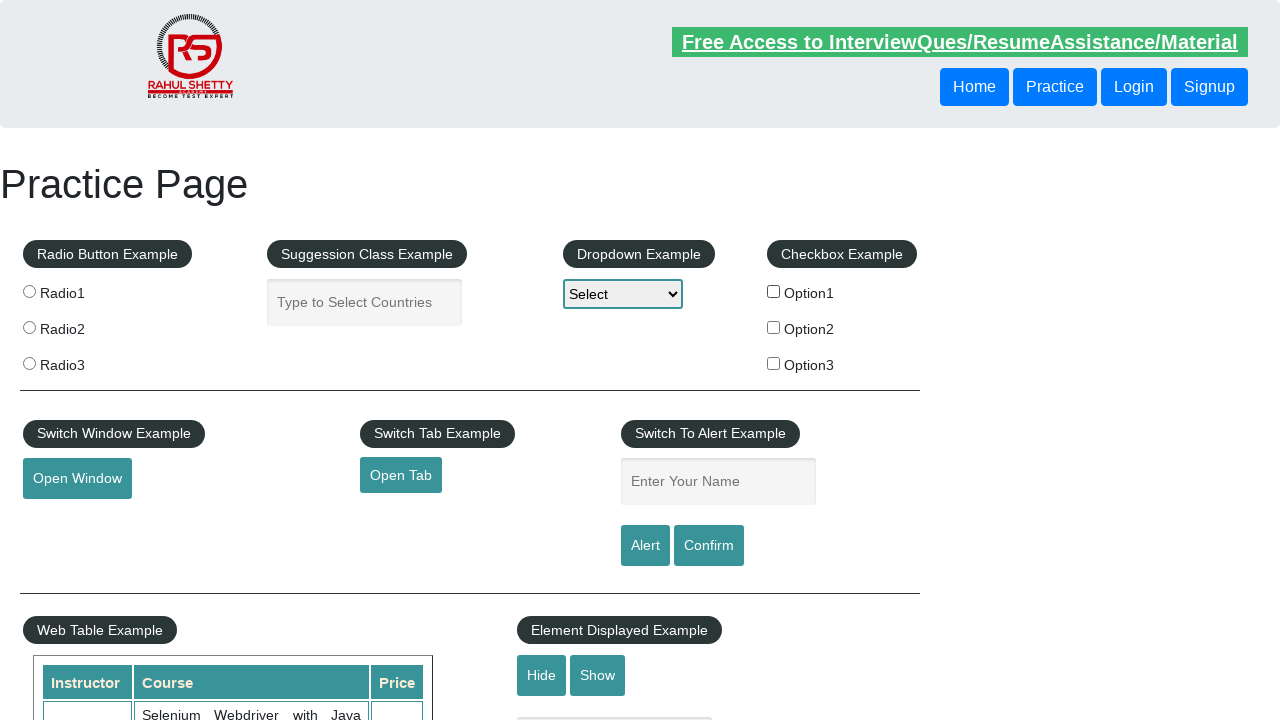